Tests the Client Side Delay page by clicking its link and testing the button after delay

Starting URL: http://uitestingplayground.com/

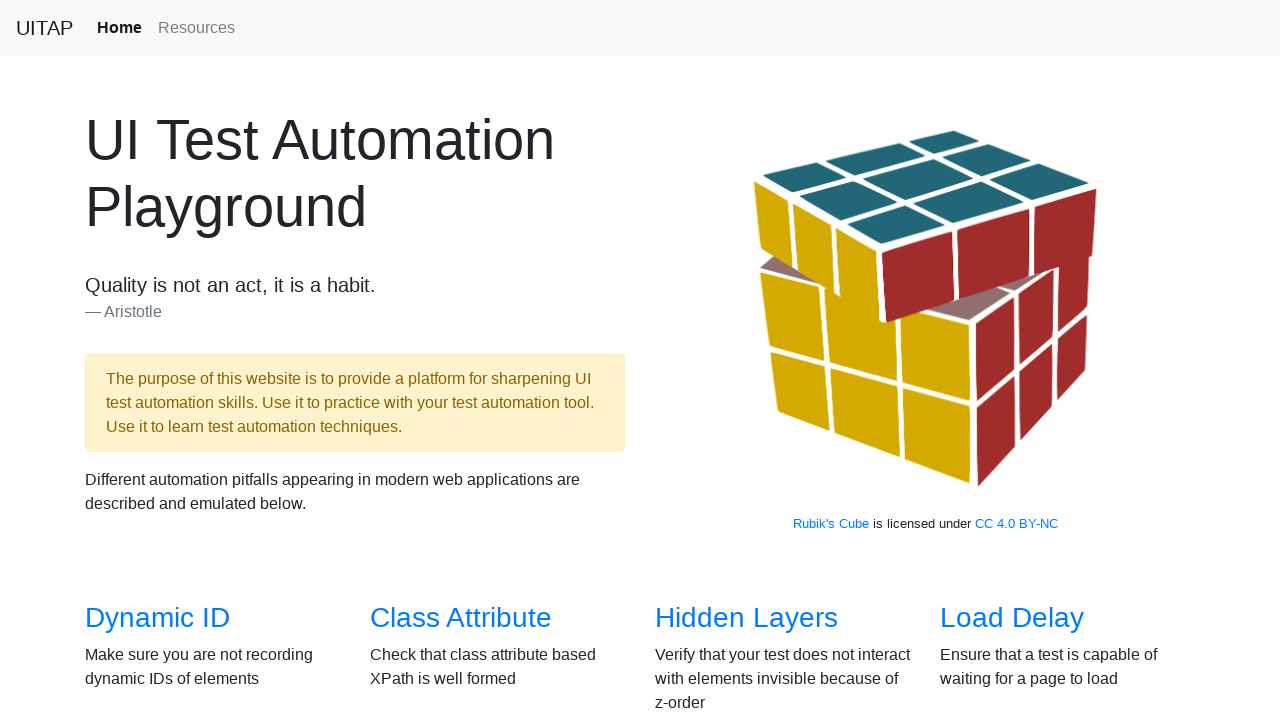

Clicked on Client Side Delay link at (478, 360) on xpath=//*[@id="overview"]/div/div[2]/div[2]/h3/a
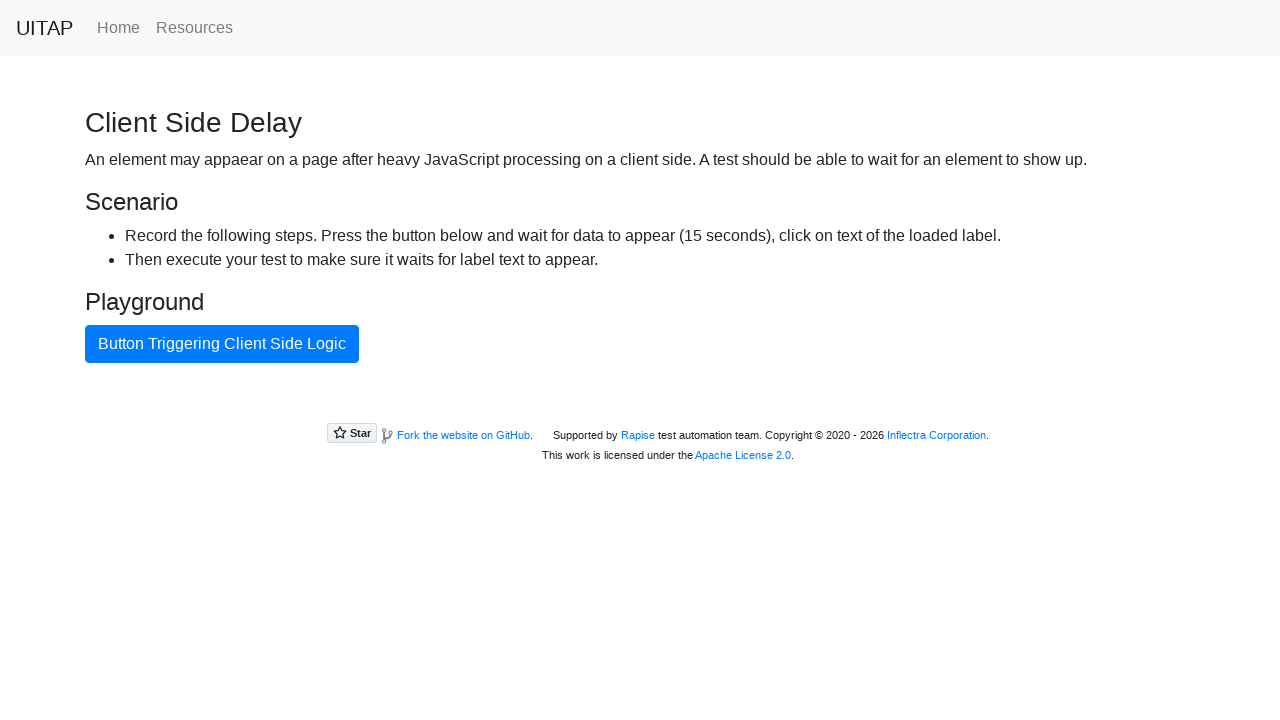

Waited 3 seconds for page to load
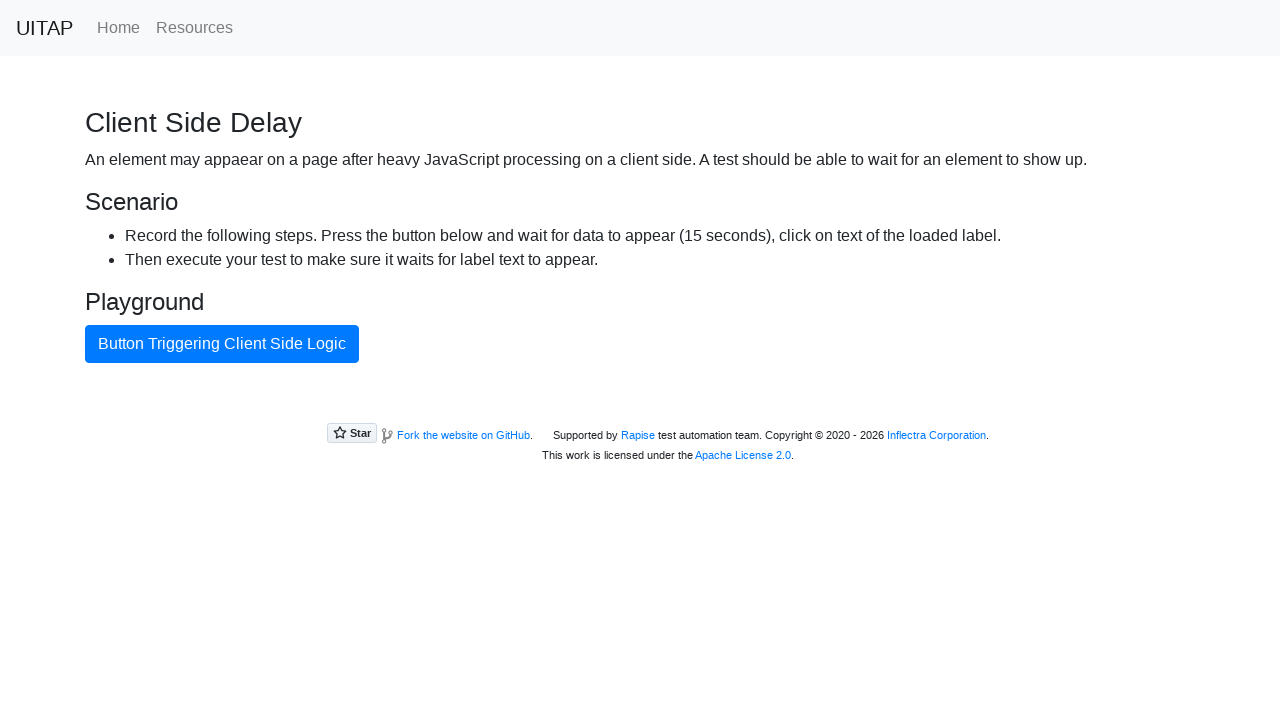

Verified page title is 'Client Side Delay'
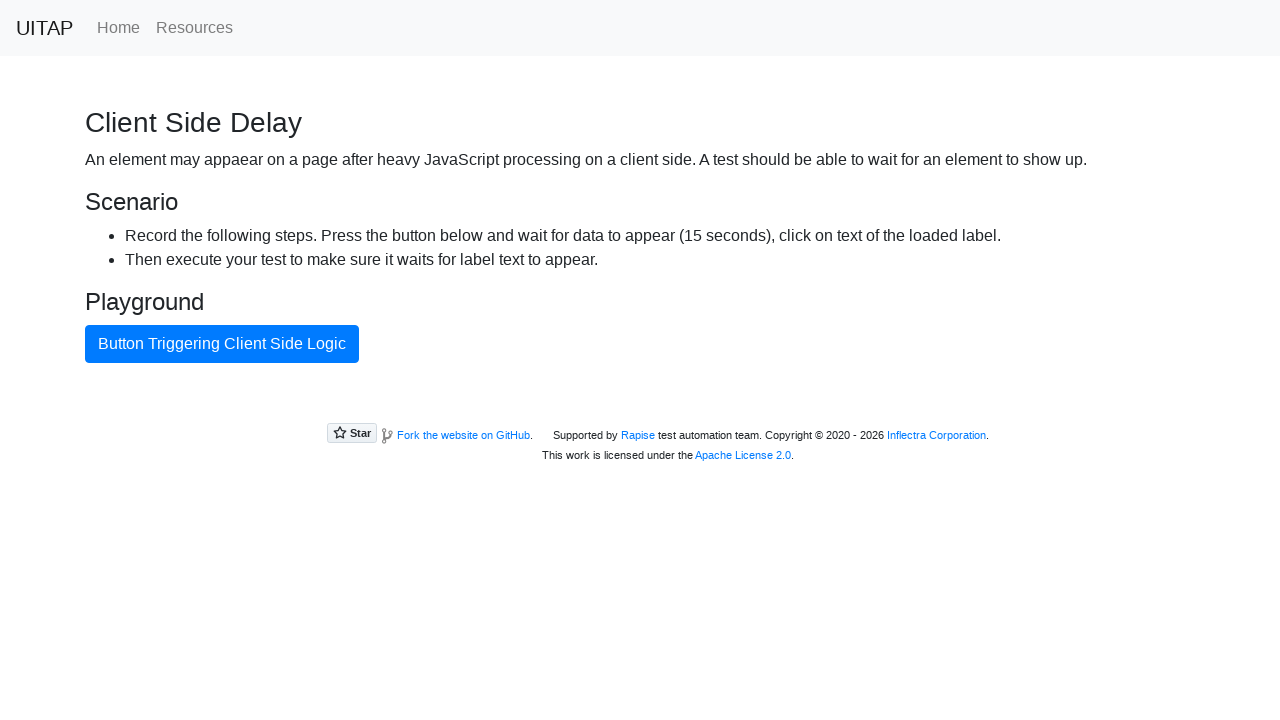

Clicked the primary button at (222, 344) on .btn-primary
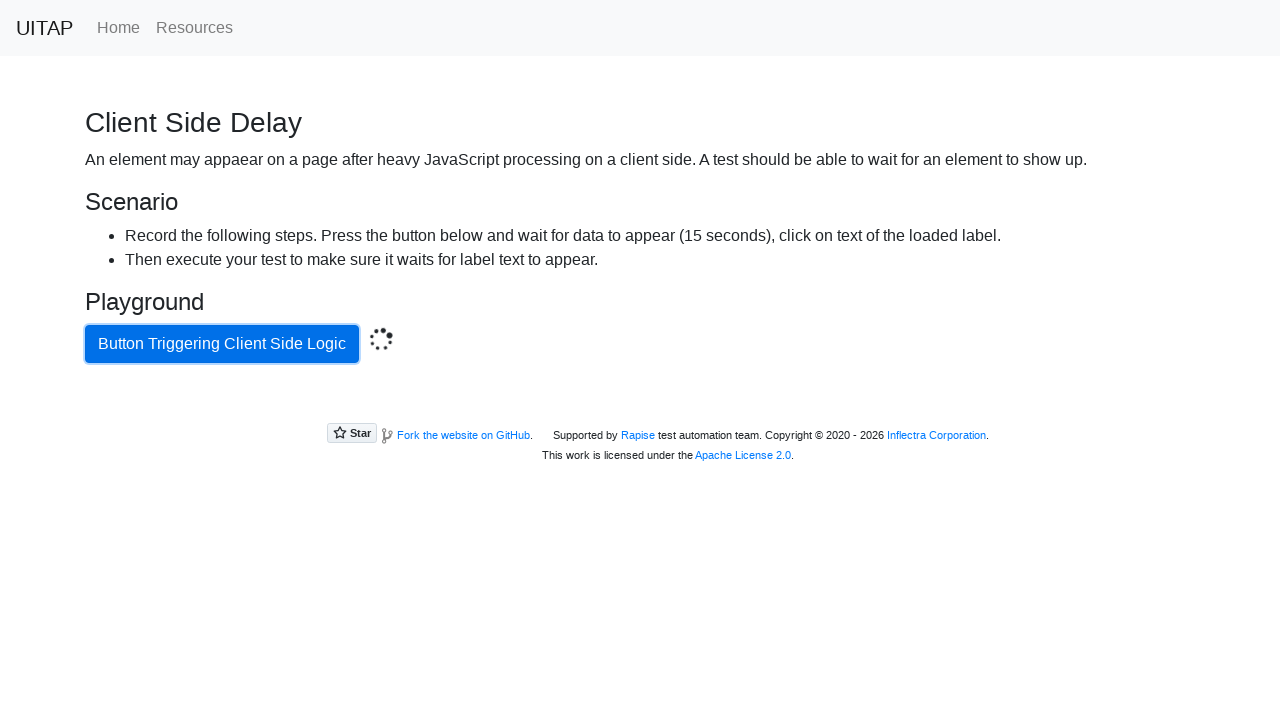

Navigated back to previous page
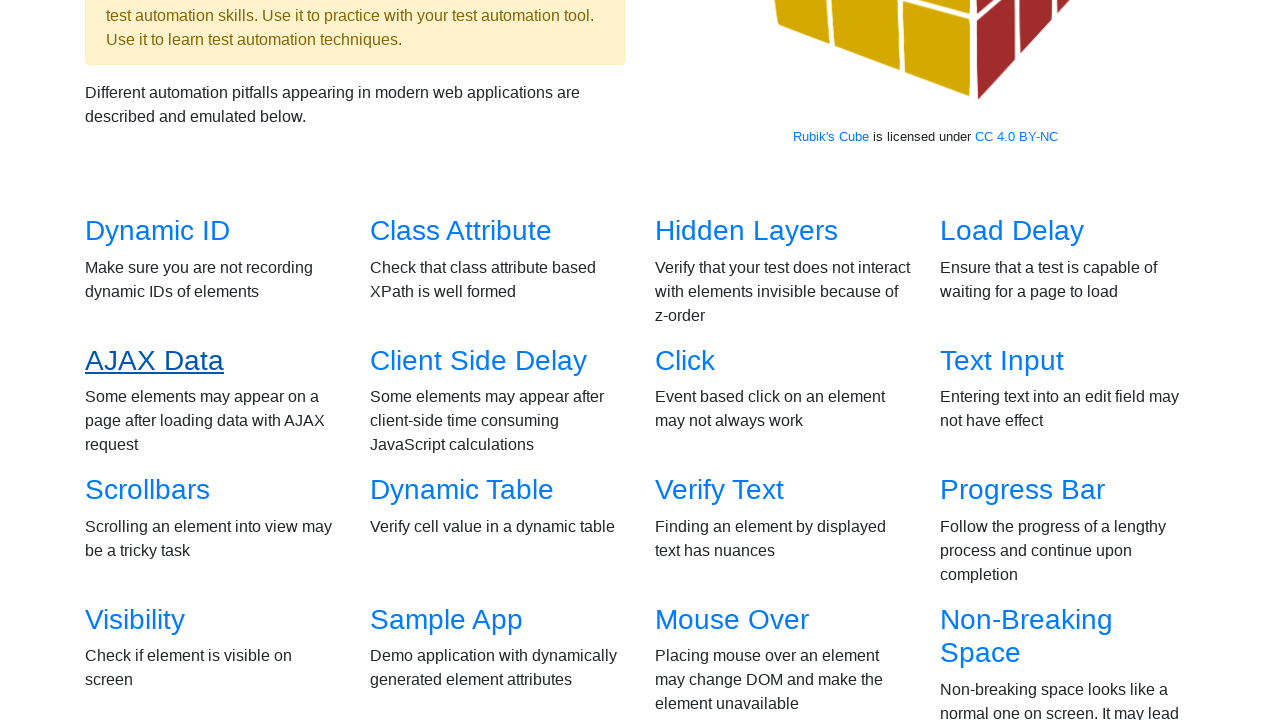

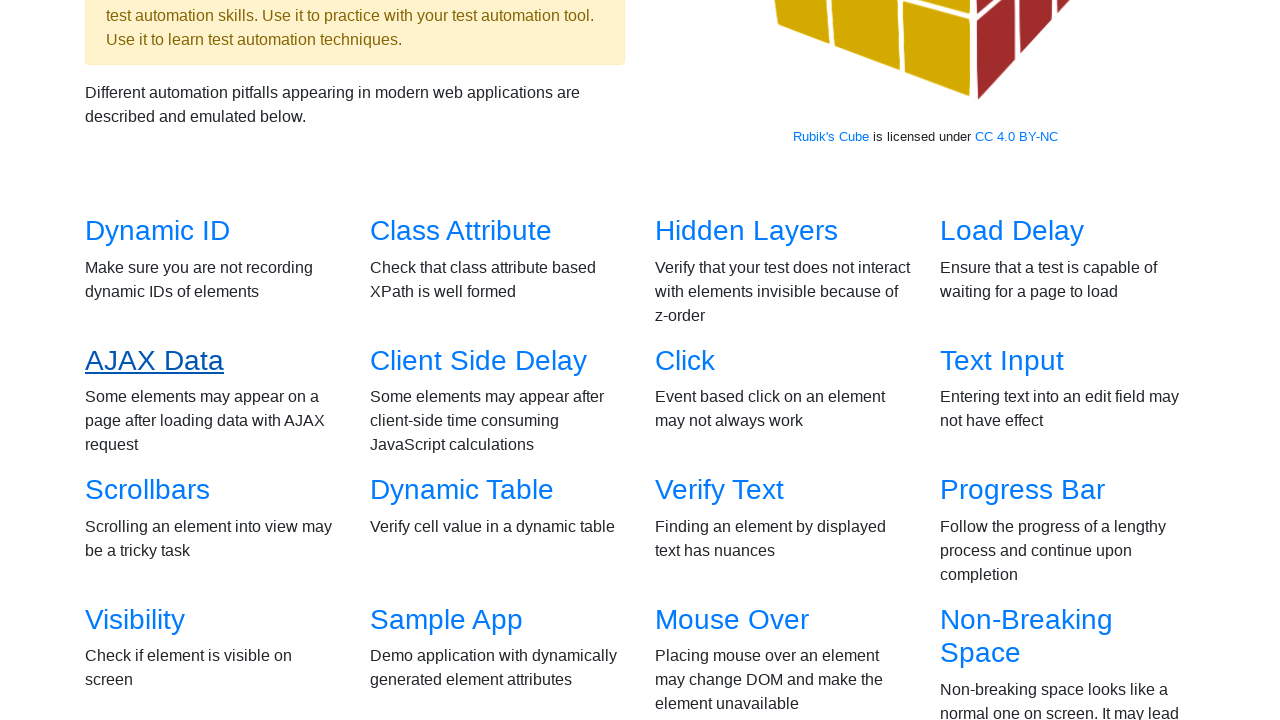